Tests entering a date into the Bootstrap datepicker and then clearing it, verifying the field becomes empty.

Starting URL: https://uxsolutions.github.io/bootstrap-datepicker/?markup=input&format=&weekStart=&startDate=&endDate=&startView=0&minViewMode=0&maxViewMode=4&todayBtn=false&clearBtn=false&language=en&orientation=auto&multidate=&multidateSeparator=&keyboardNavigation=on&forceParse=on#sandbox

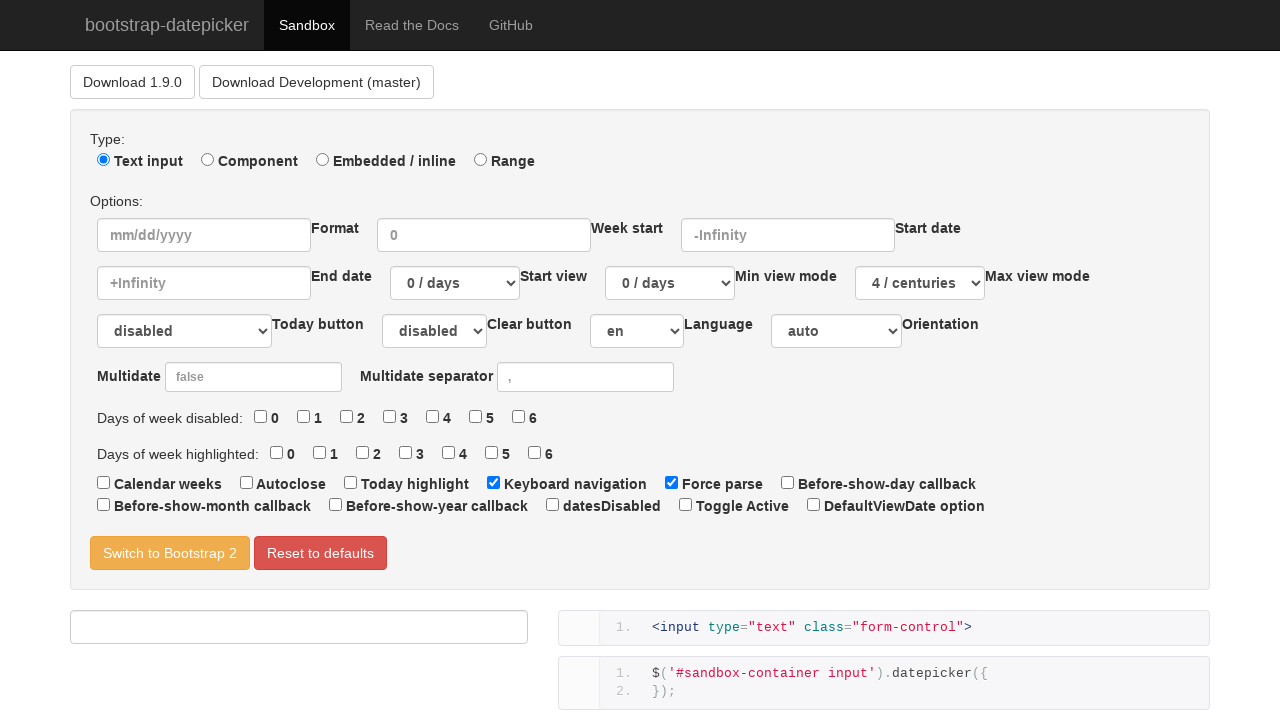

Filled datepicker input field with date '11/11/2000' on //div[@id="sandbox-container"]/input
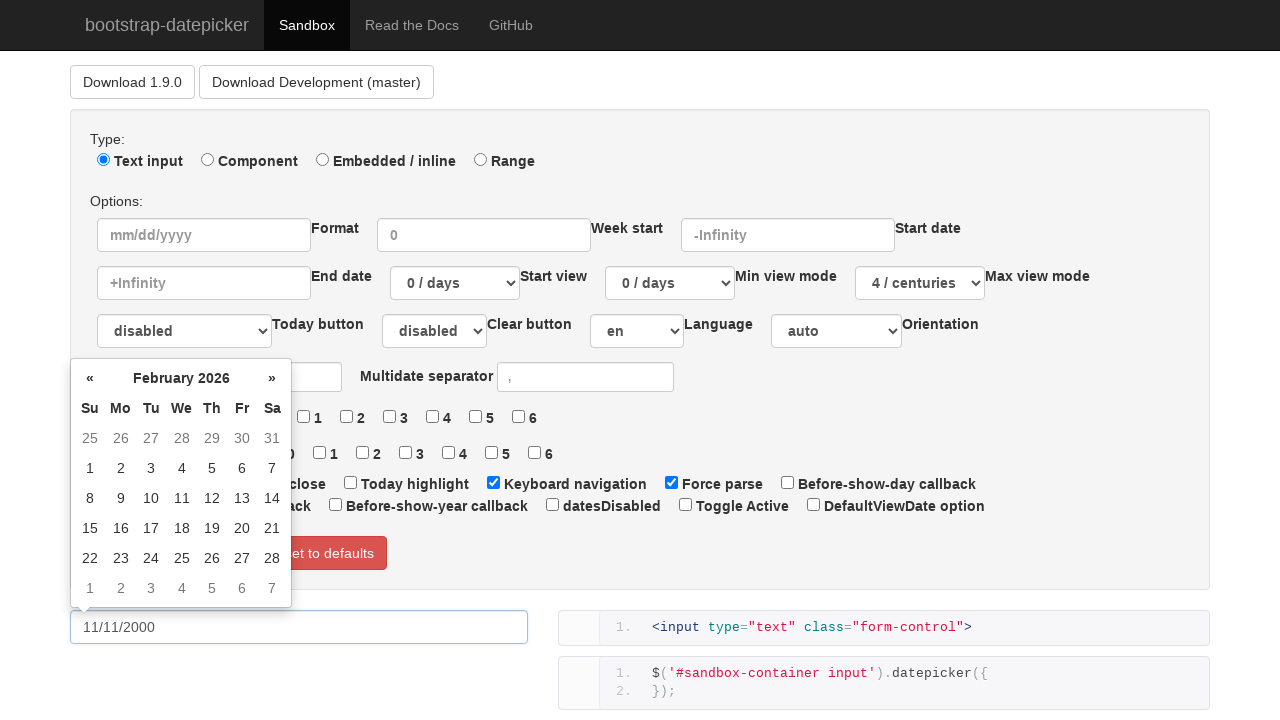

Clicked outside datepicker to trigger blur event at (884, 628) on #sandbox-html
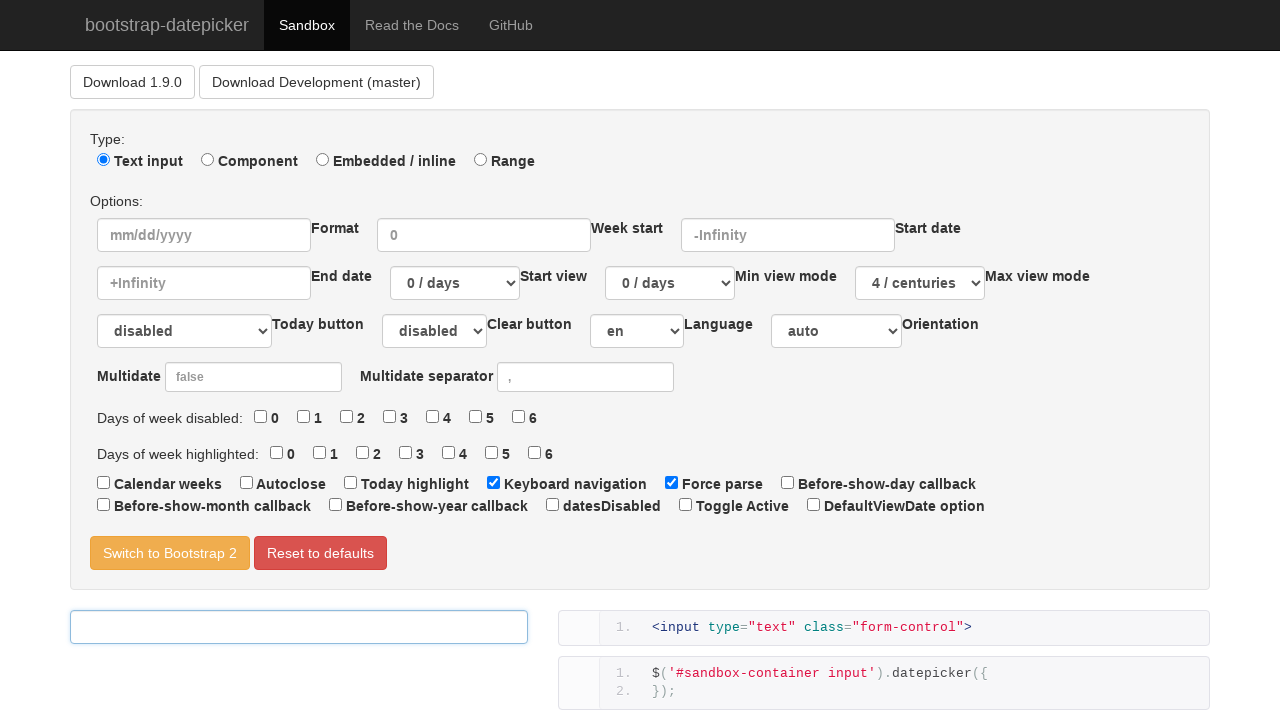

Cleared the datepicker input field on //div[@id="sandbox-container"]/input
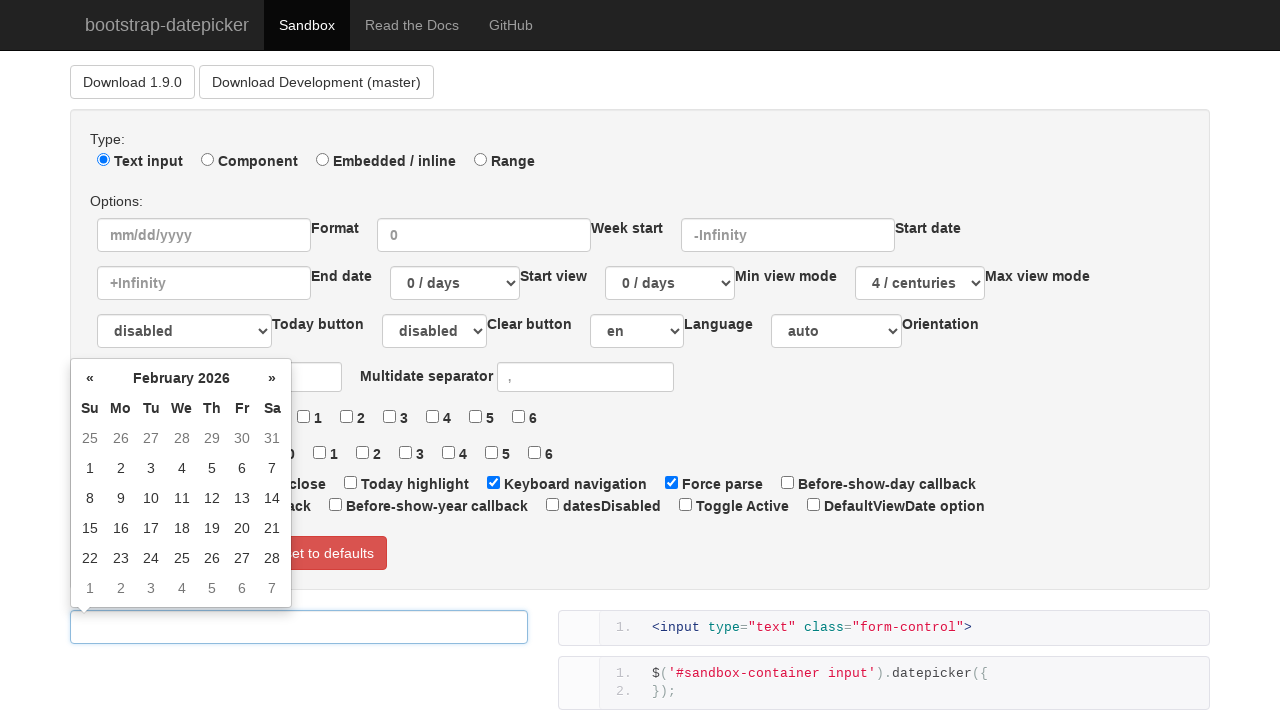

Clicked outside datepicker again to trigger blur event after clearing at (884, 628) on #sandbox-html
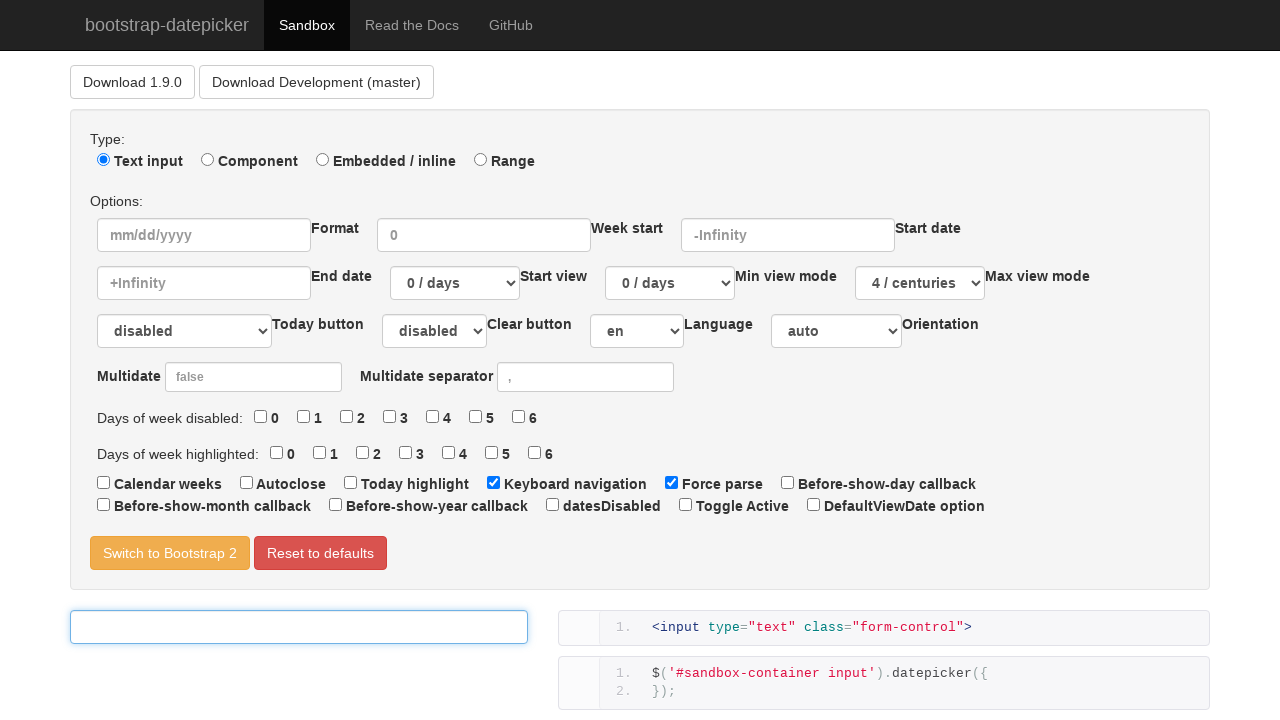

Retrieved current value from datepicker input field
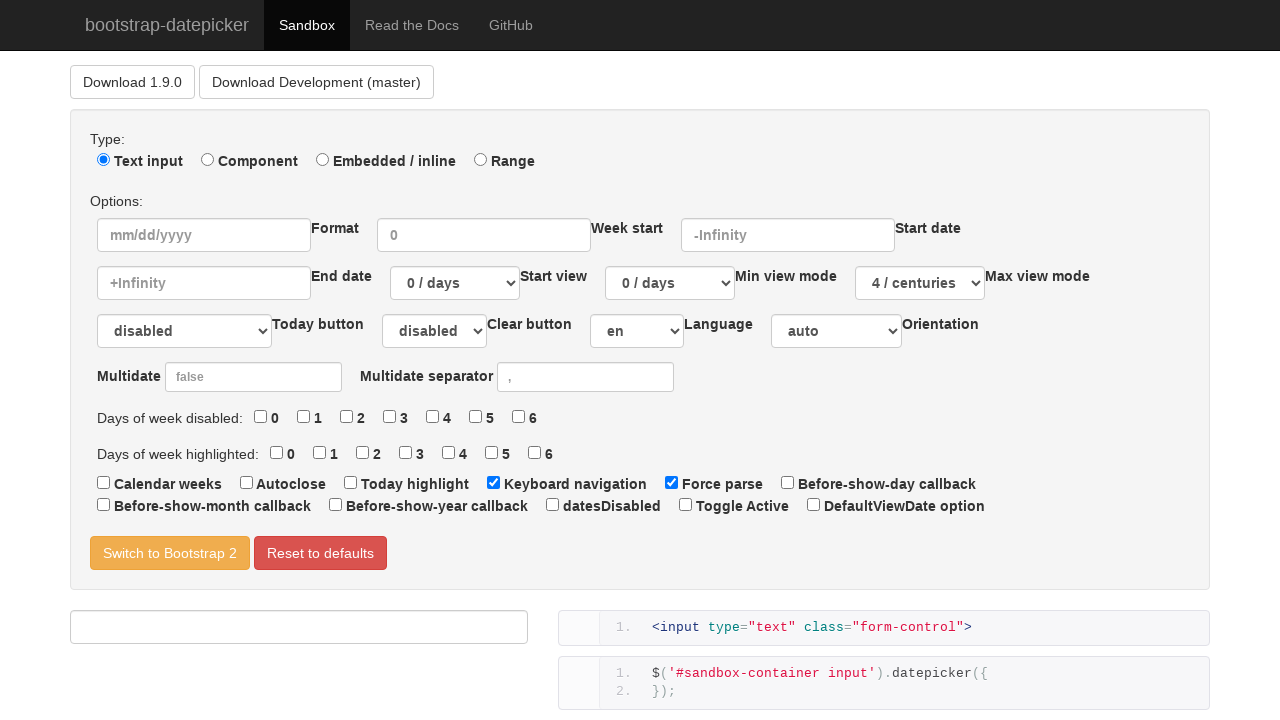

Verified that datepicker input field is empty
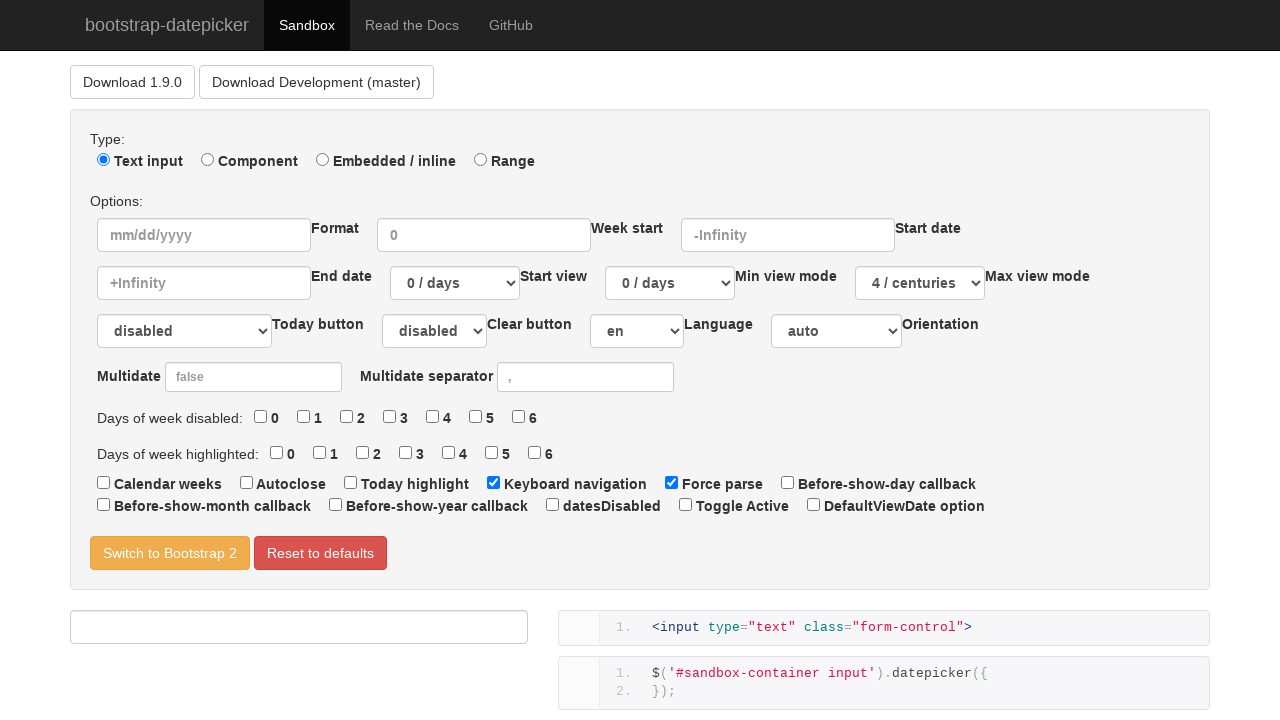

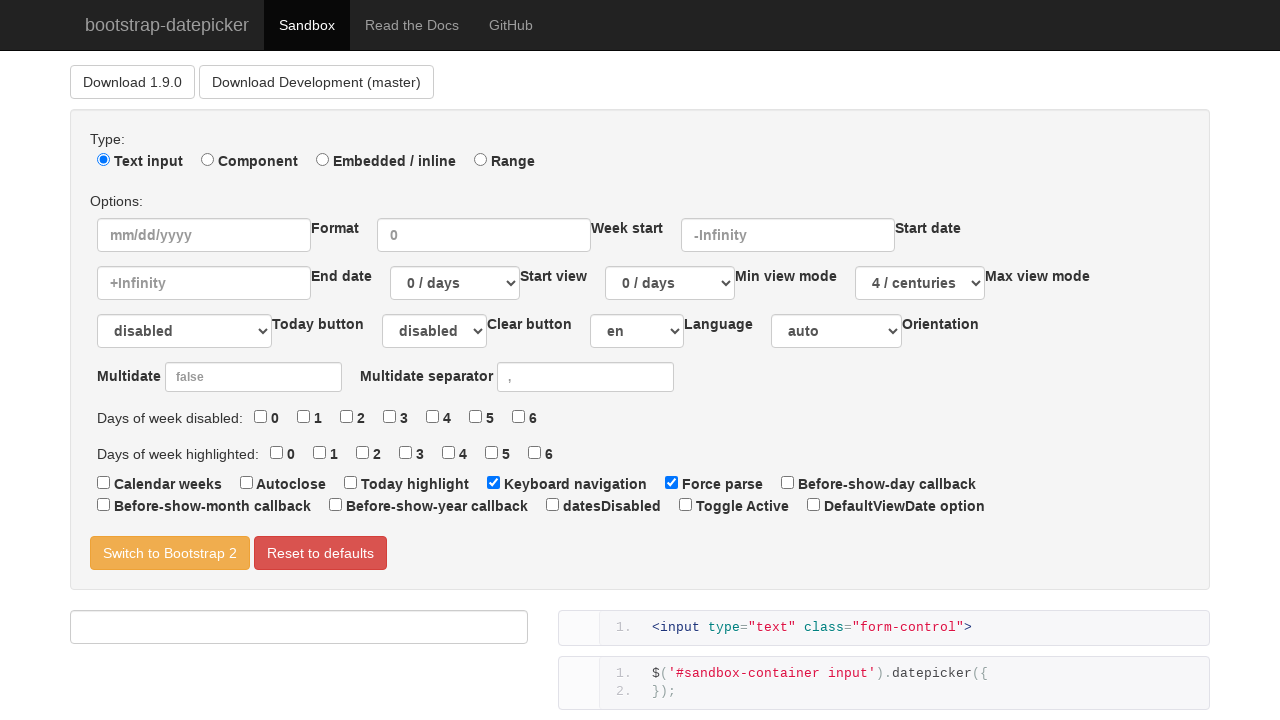